Tests accepting a JavaScript alert by clicking the first alert button, verifying the alert text, and accepting it

Starting URL: https://testcenter.techproeducation.com/index.php?page=javascript-alerts

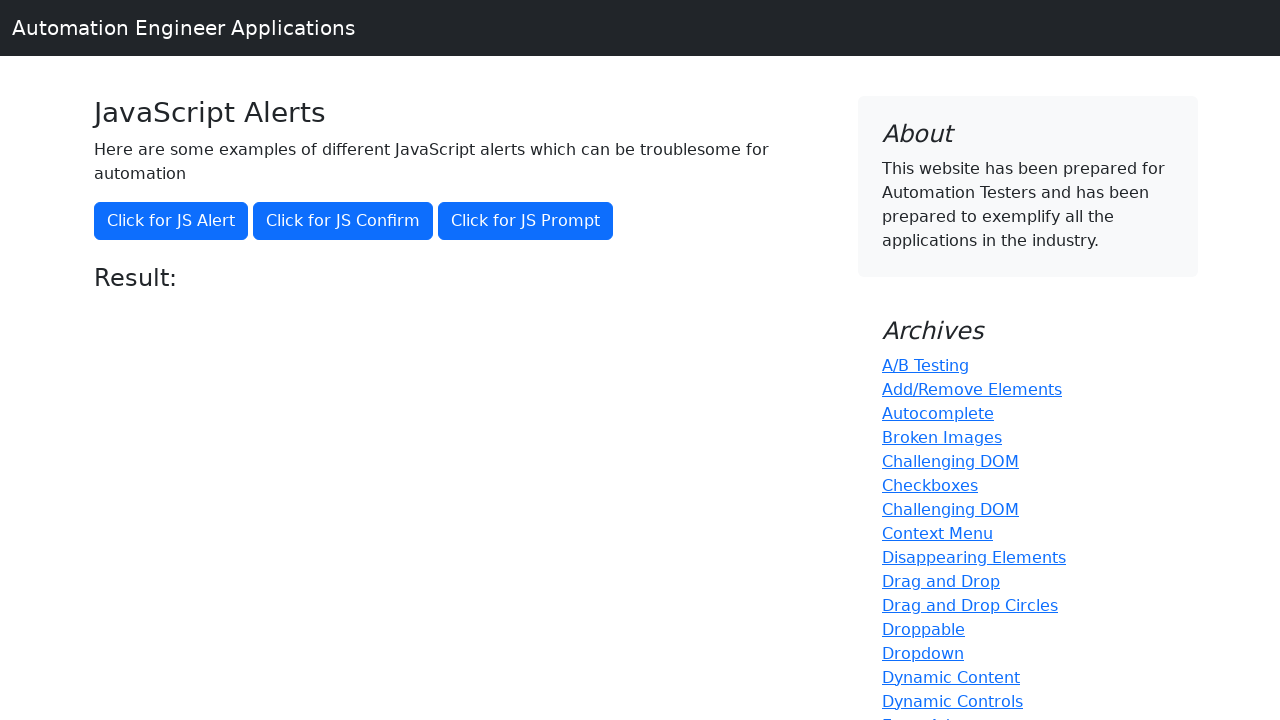

Clicked the first alert button to trigger JavaScript alert at (171, 221) on button[onclick='jsAlert()']
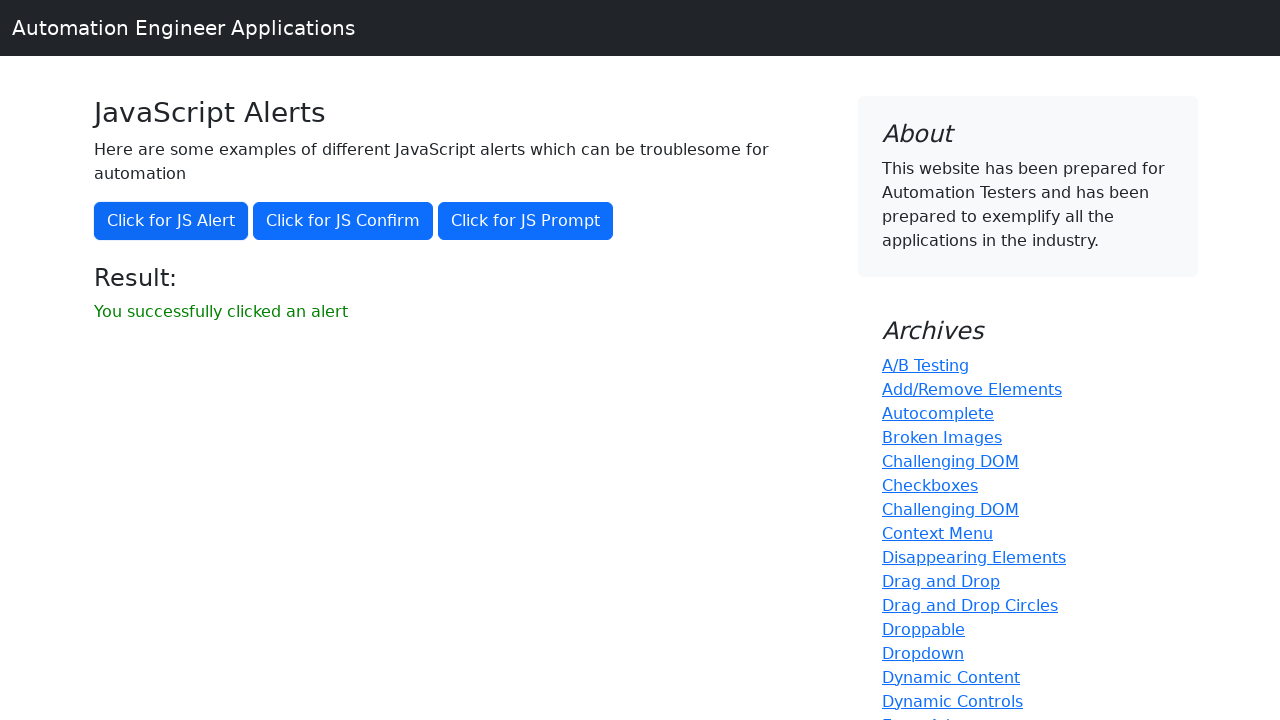

Set up dialog handler to accept the alert
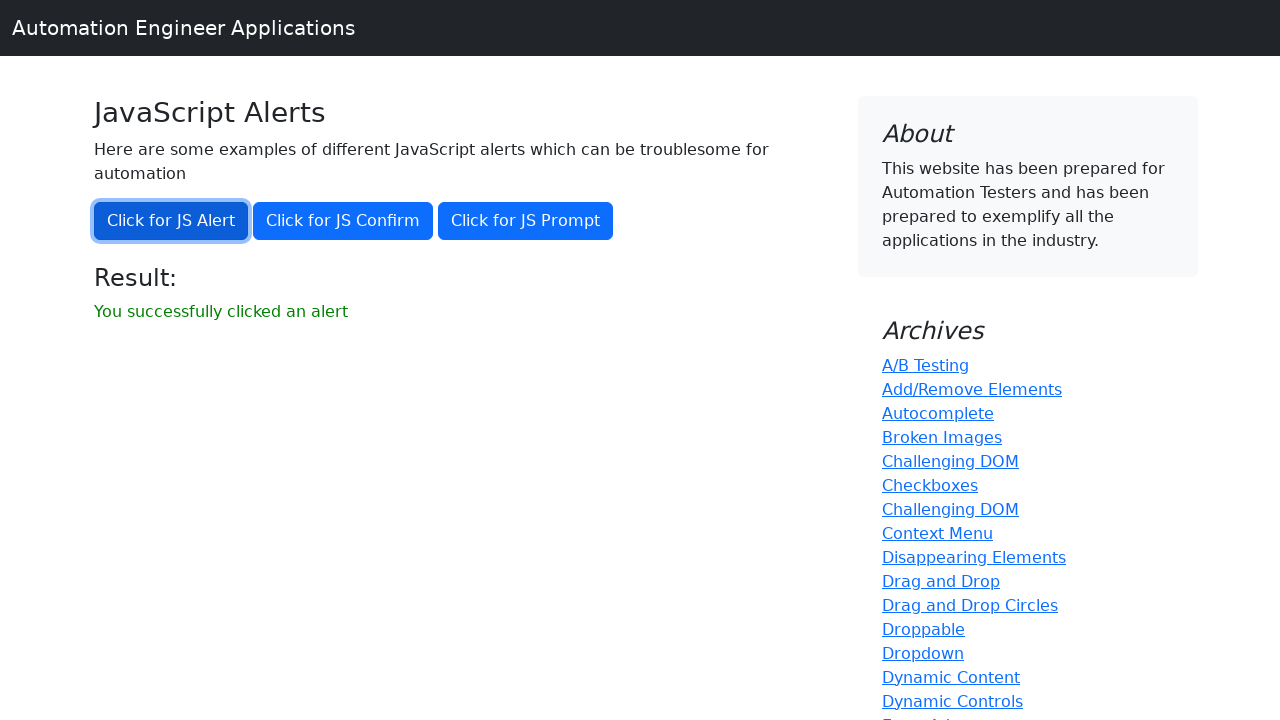

Result message element appeared after accepting alert
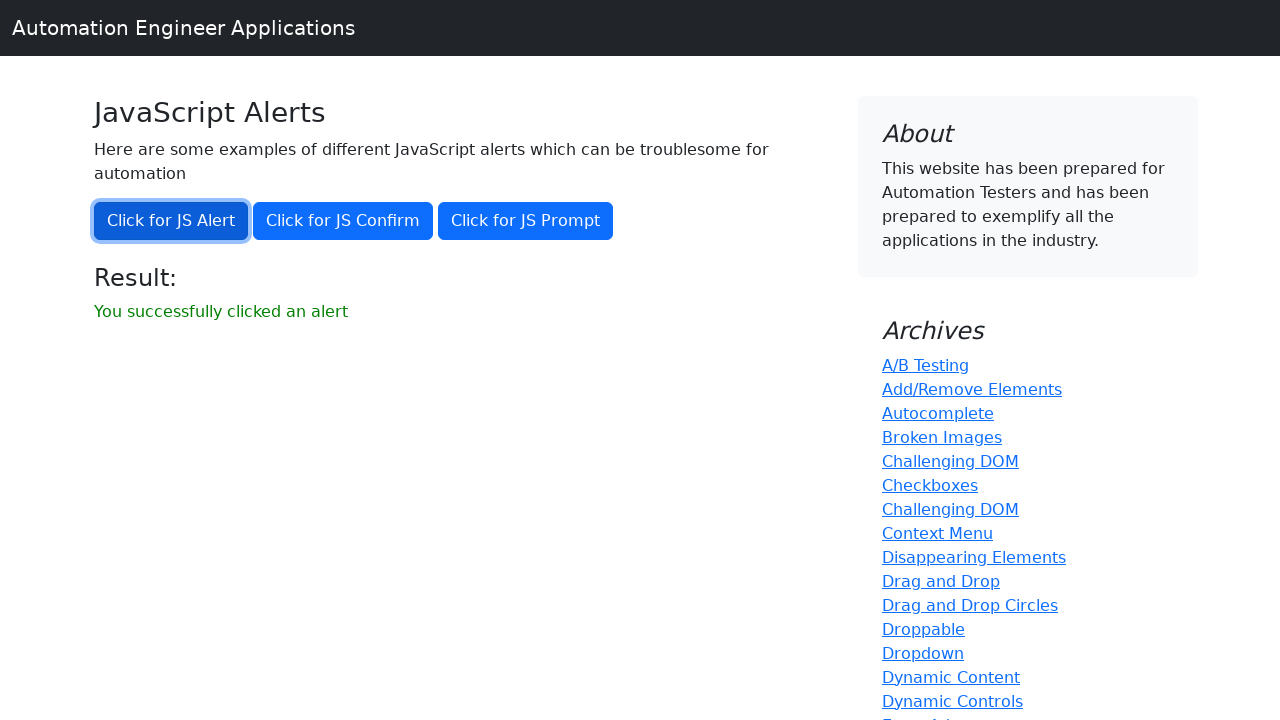

Verified that result message contains 'You successfully clicked an alert'
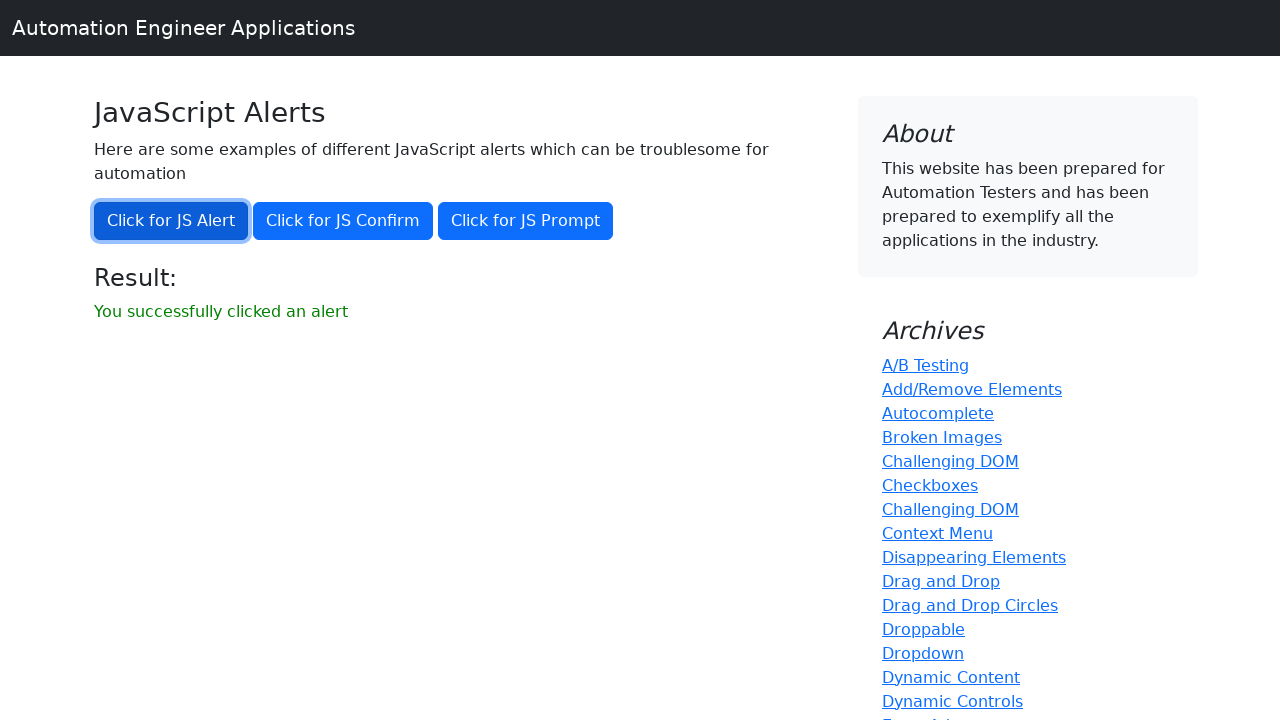

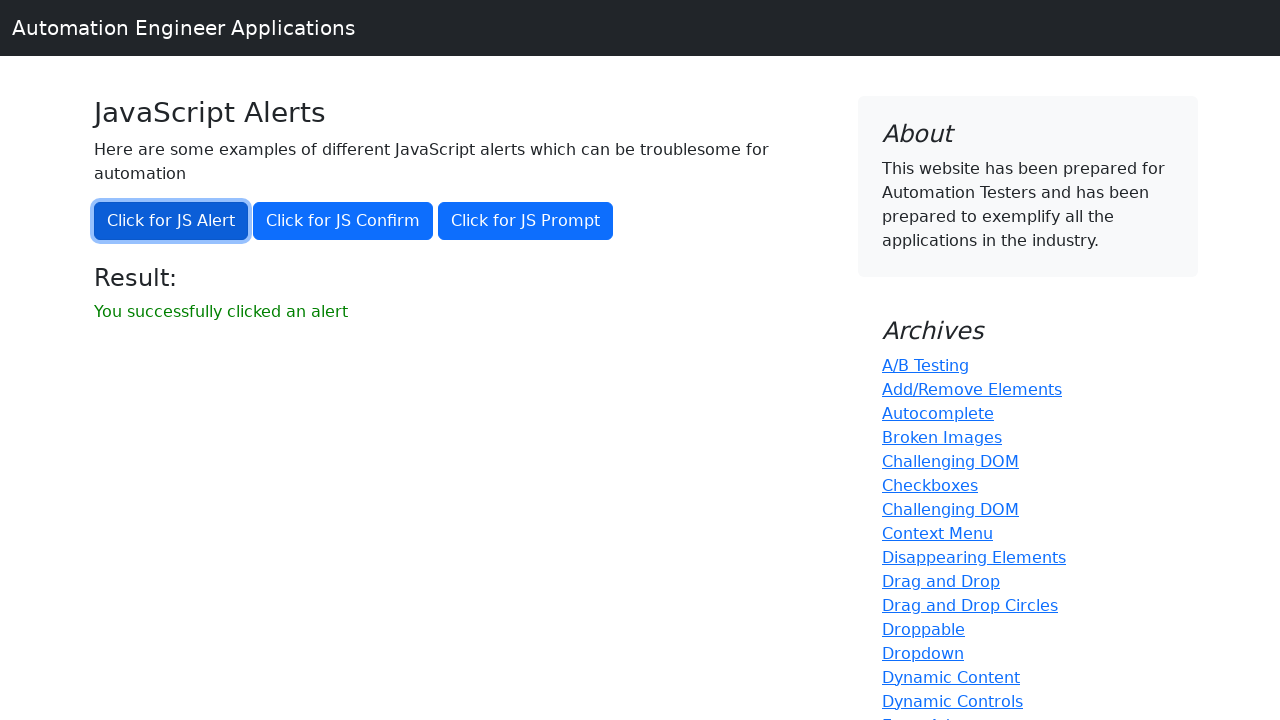